Tests radio button and checkbox functionality on Angular Material component examples by selecting options and verifying their states

Starting URL: https://material.angular.io/components/radio/examples

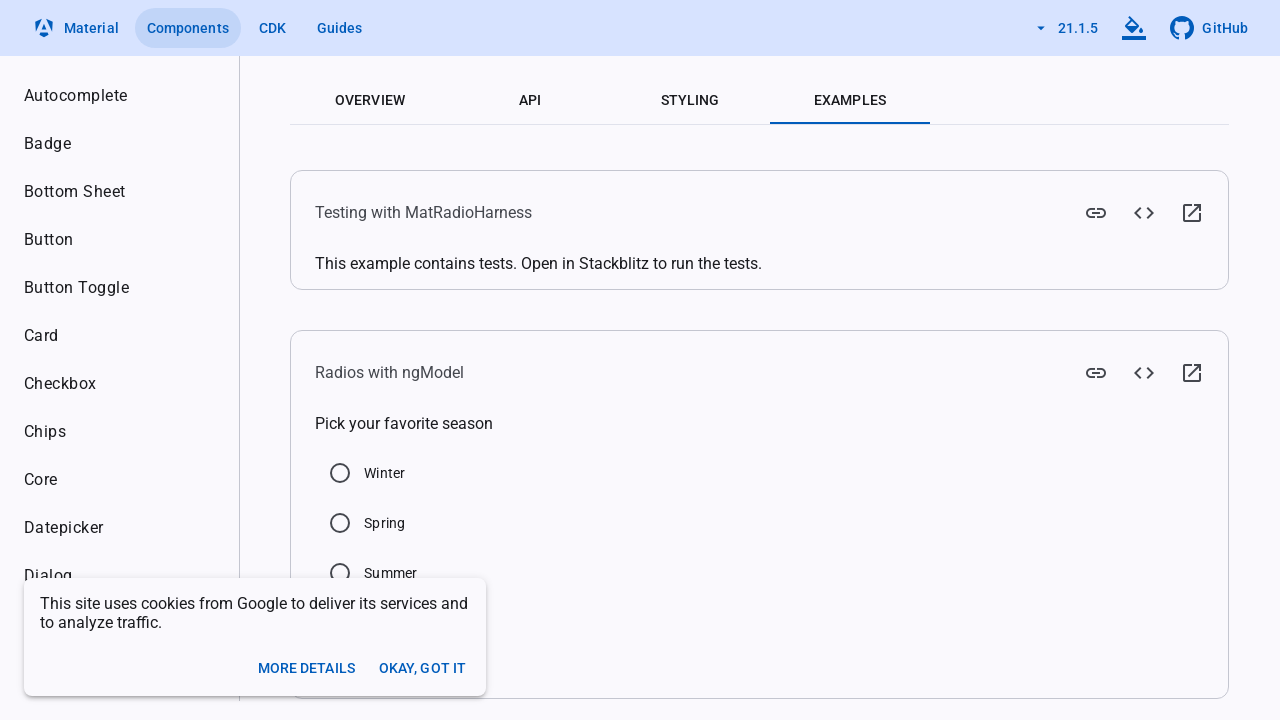

Clicked Summer radio button to select it at (340, 573) on xpath=//label[text()='Summer']/preceding-sibling::div/input
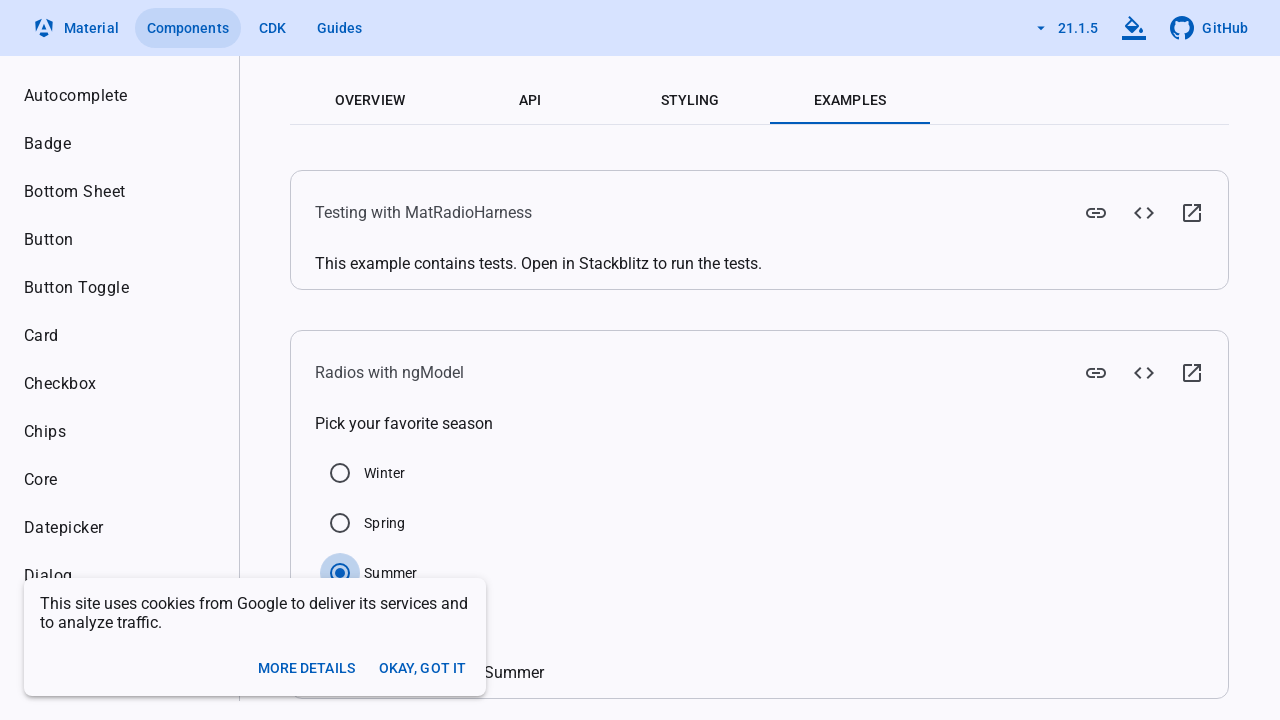

Navigated to Angular Material checkbox examples page
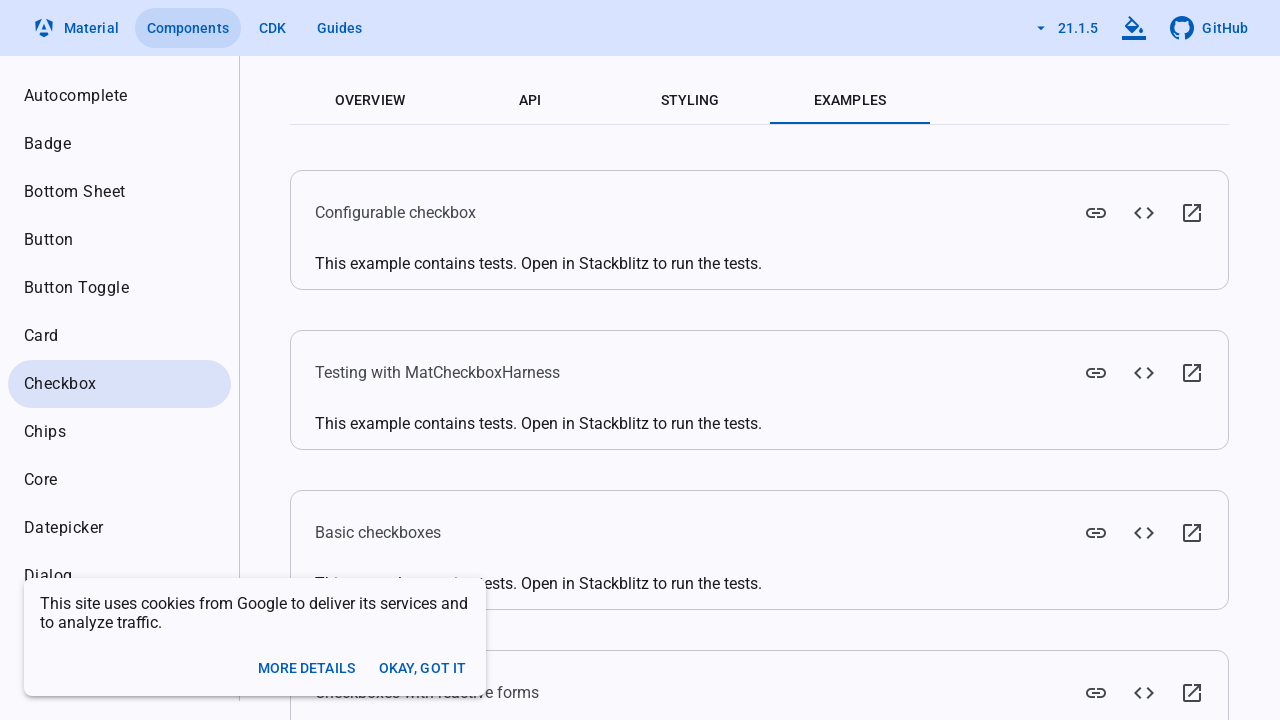

Clicked the Checked checkbox at (361, 348) on xpath=//label[text()='Checked']/preceding-sibling::div/input
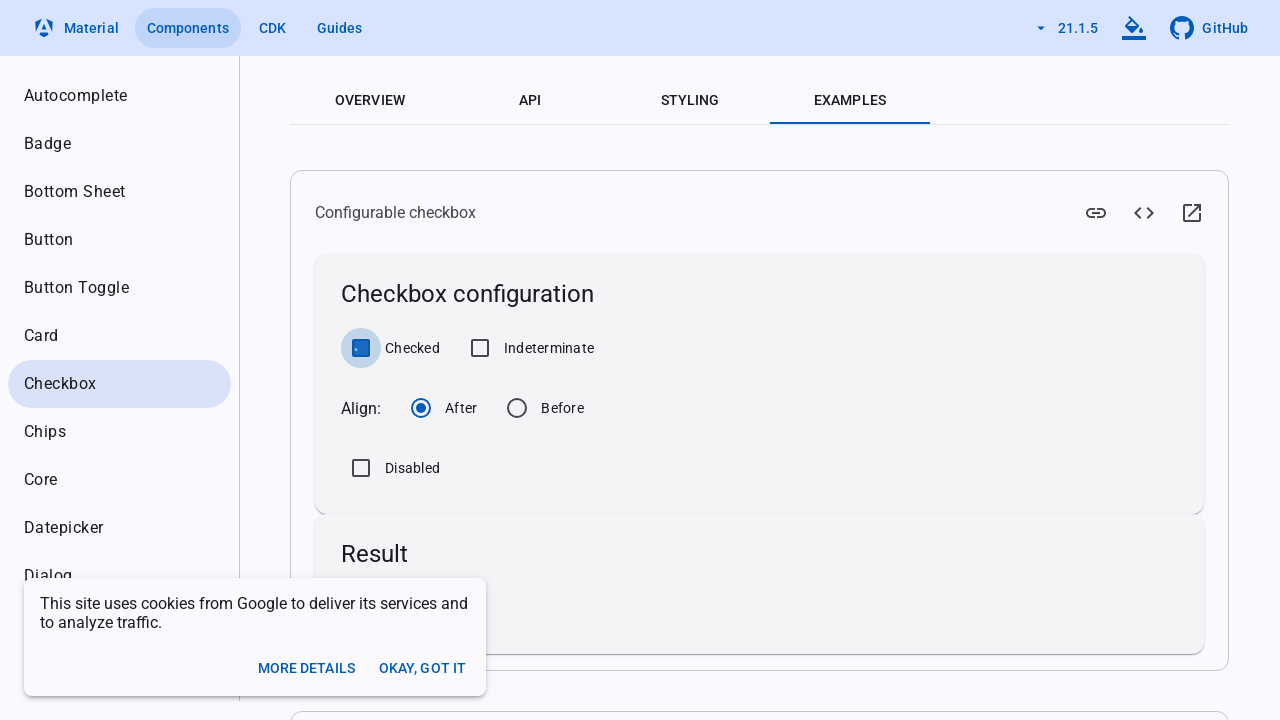

Clicked the Indeterminate checkbox at (480, 348) on xpath=//label[text()='Indeterminate']/preceding-sibling::div/input
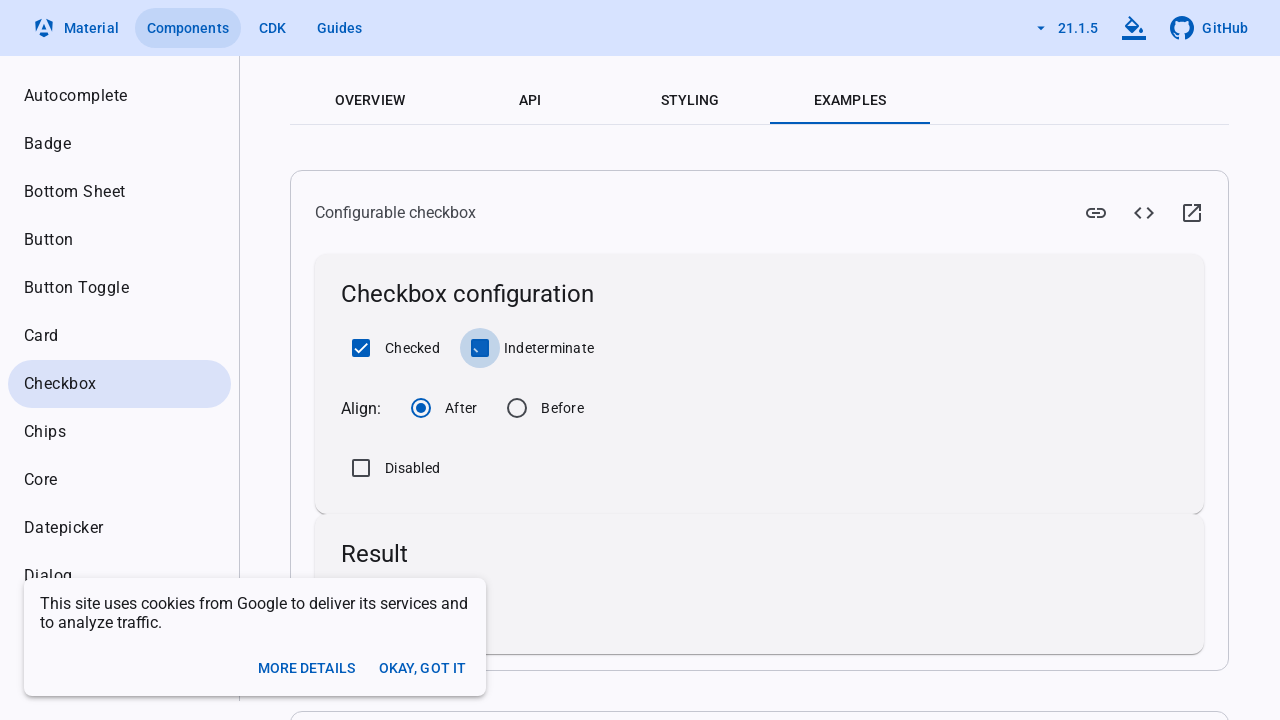

Unchecked the Checked checkbox at (361, 348) on xpath=//label[text()='Checked']/preceding-sibling::div/input
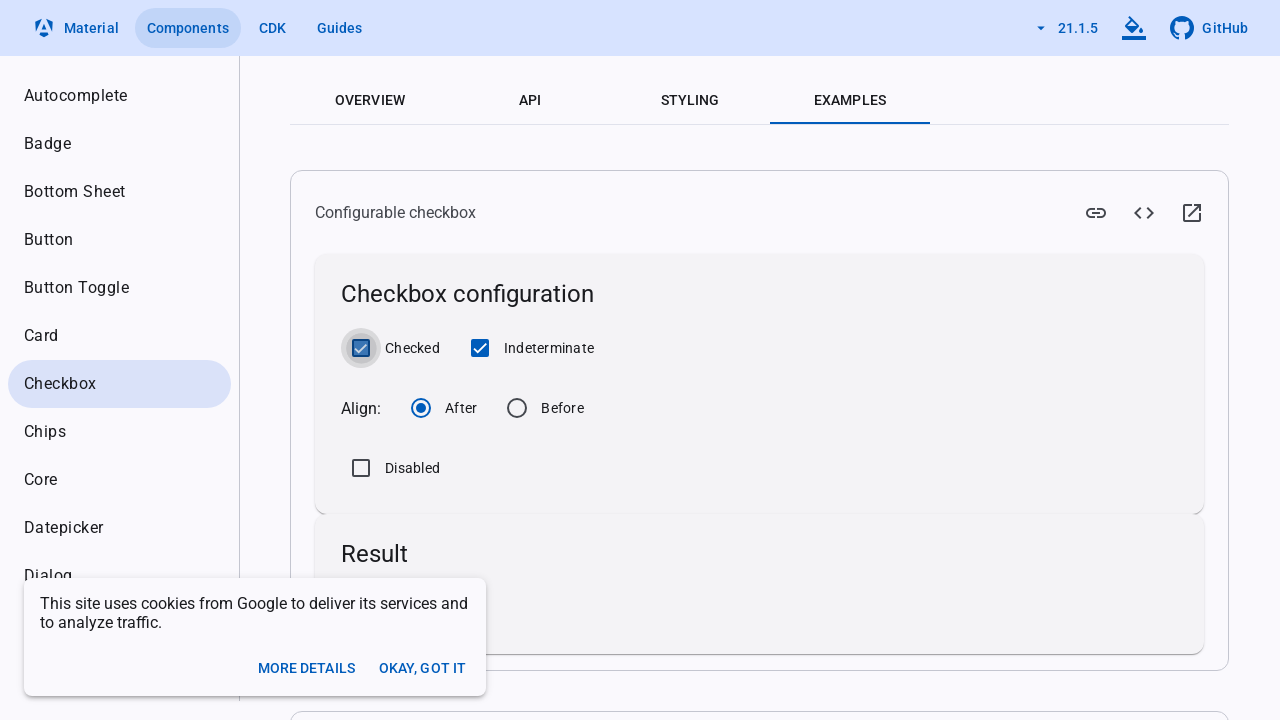

Unchecked the Indeterminate checkbox at (480, 348) on xpath=//label[text()='Indeterminate']/preceding-sibling::div/input
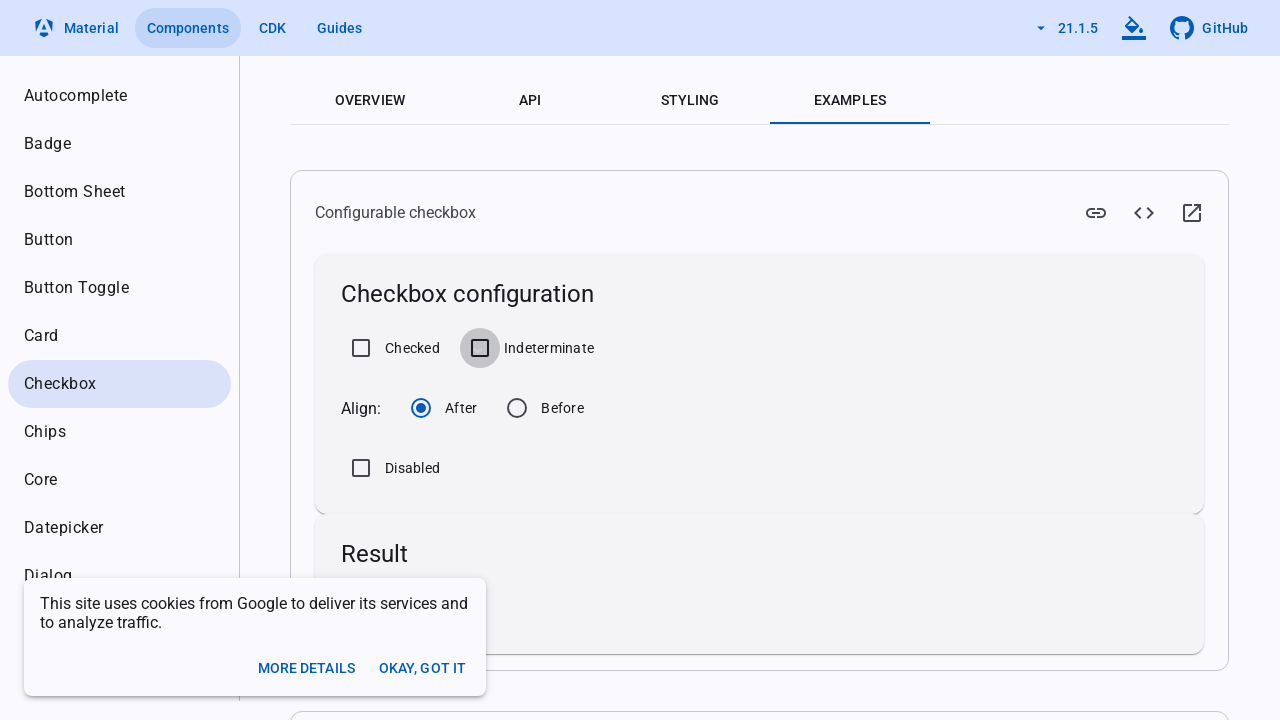

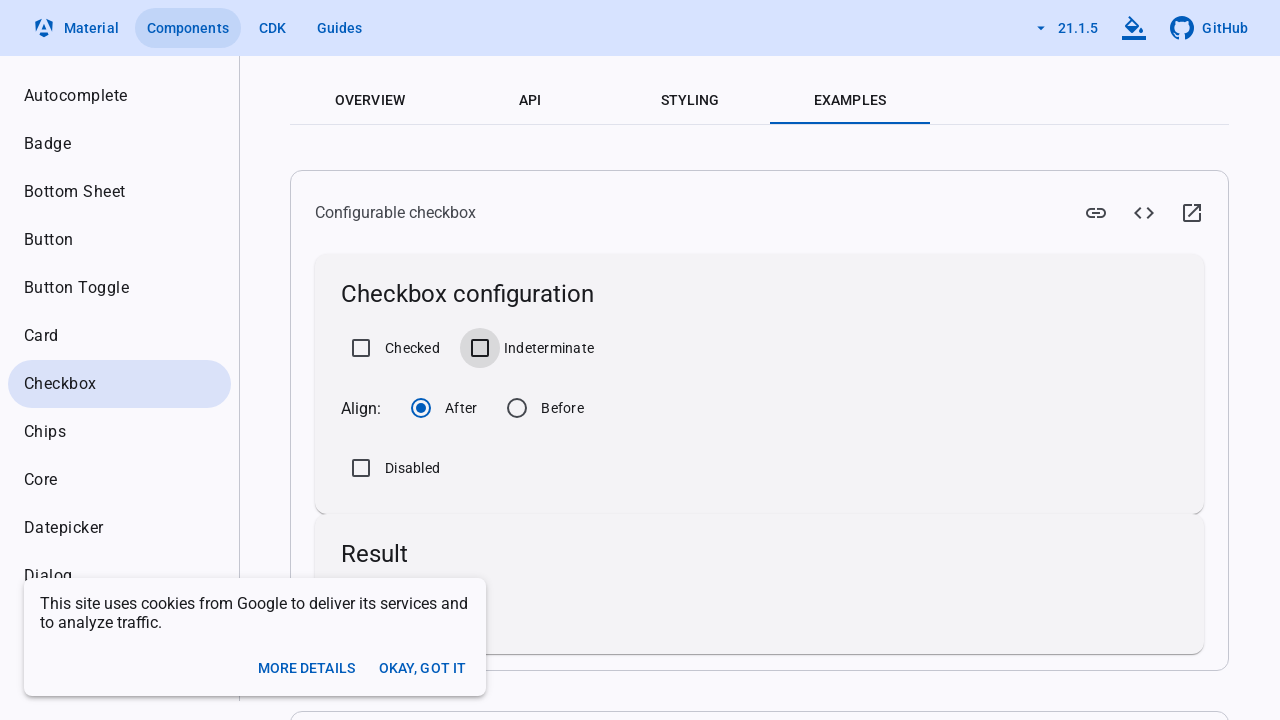